Tests flight booking functionality on BlazeDemo by selecting departure and destination cities, finding flights, selecting the cheapest flight option, and completing the purchase flow.

Starting URL: https://blazedemo.com/

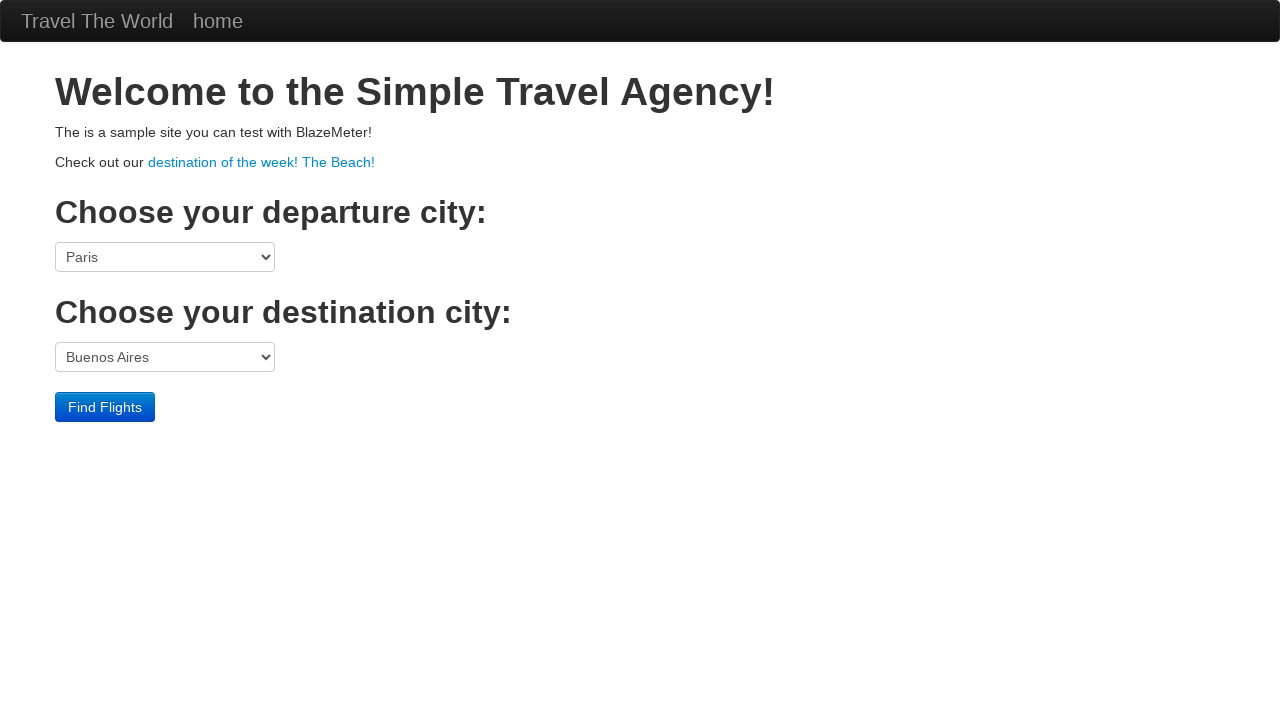

Clicked departure city dropdown at (165, 257) on select[name='fromPort']
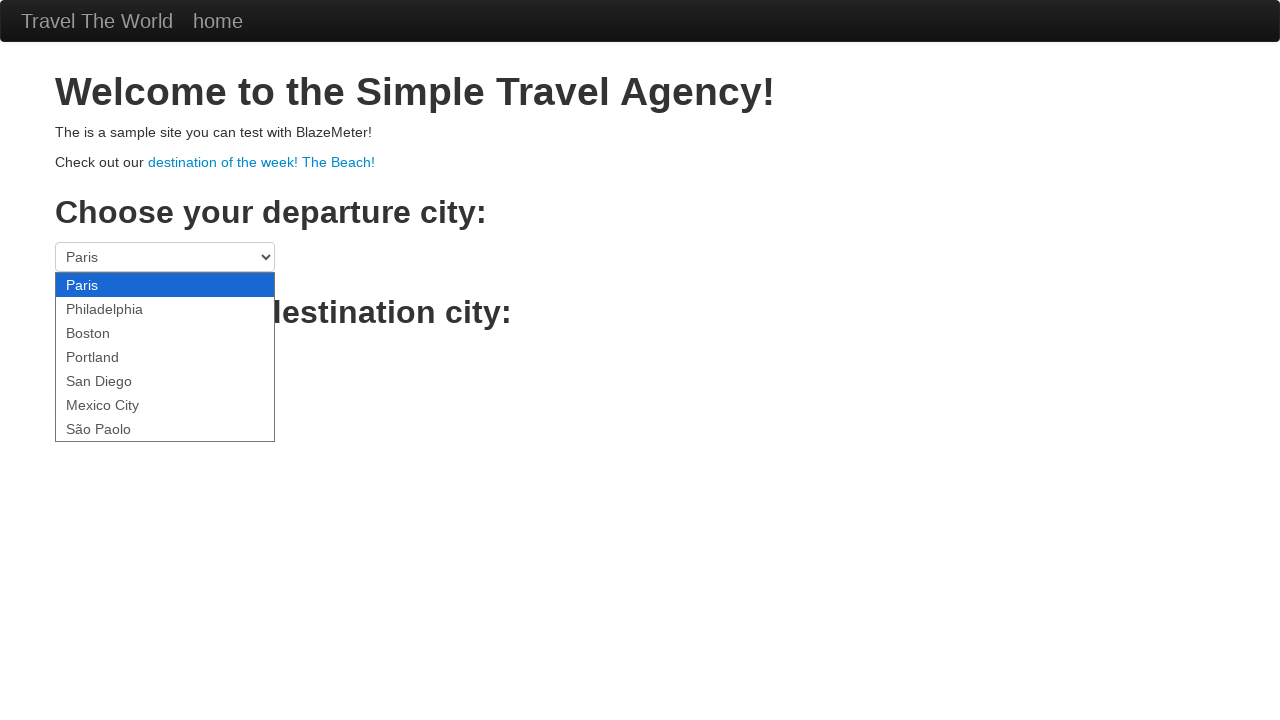

Selected Portland as departure city on select[name='fromPort']
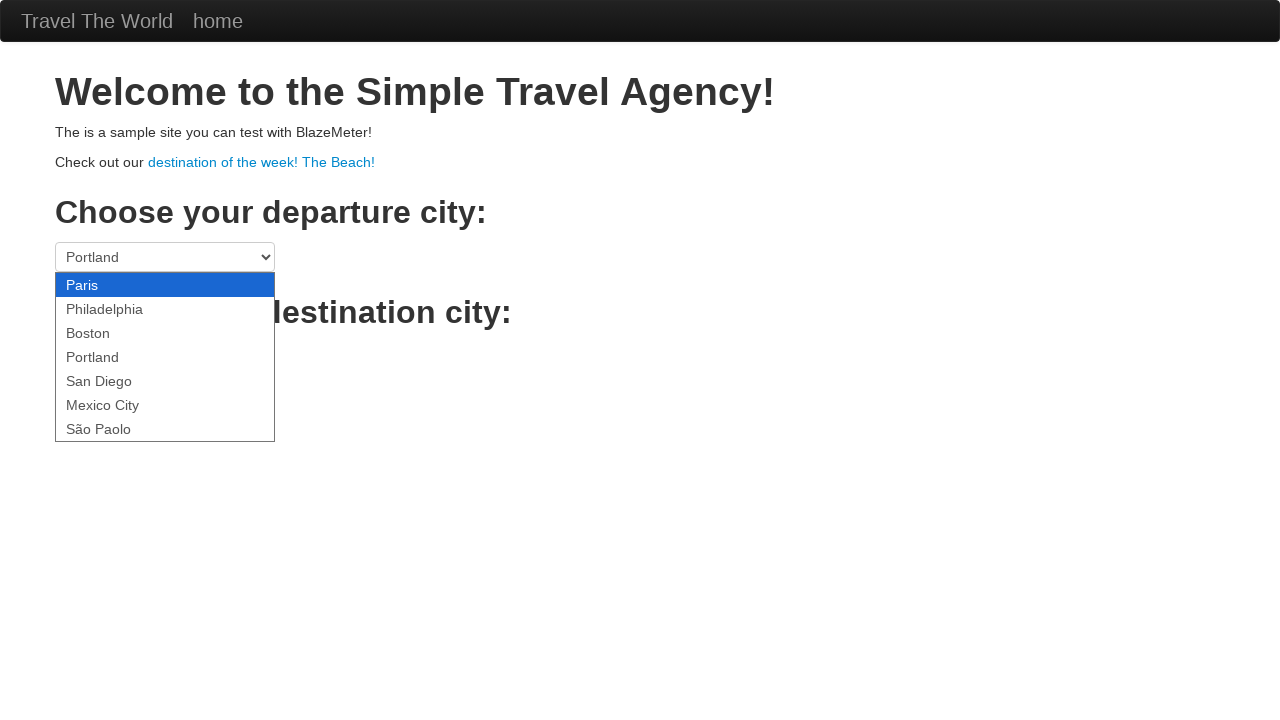

Selected New York as destination city on select[name='toPort']
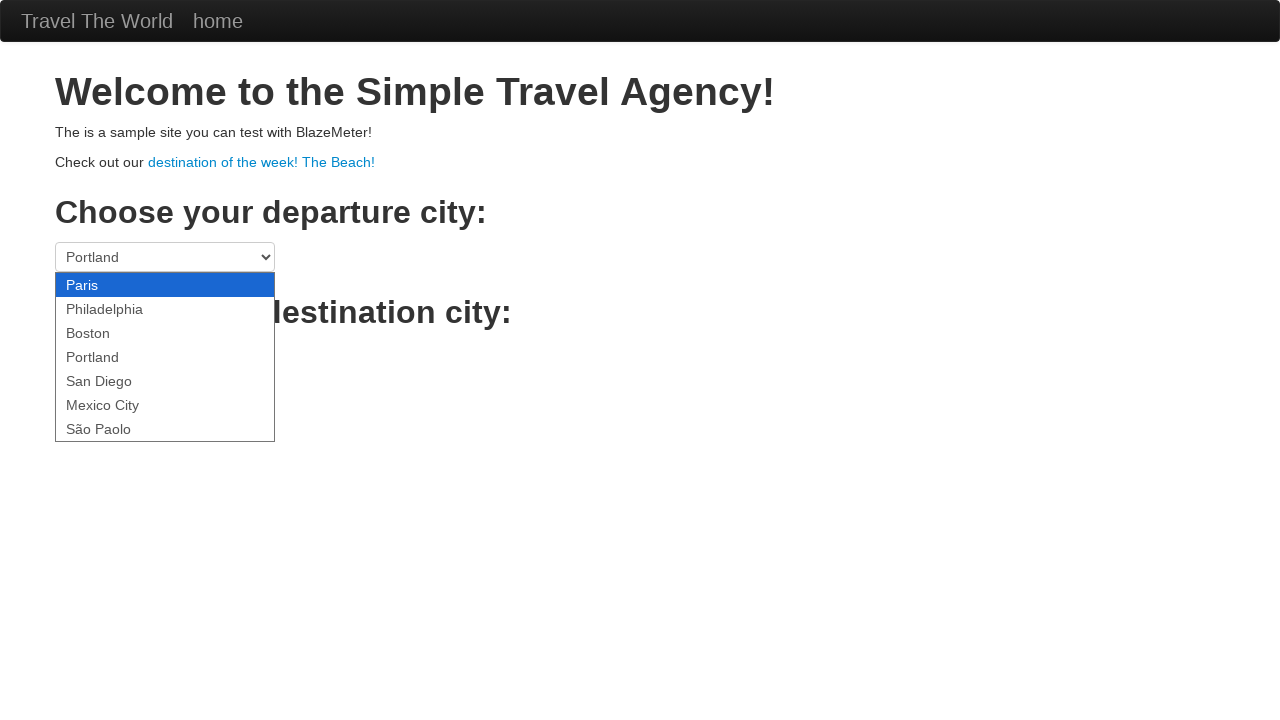

Clicked Find Flights button at (105, 407) on input[value='Find Flights']
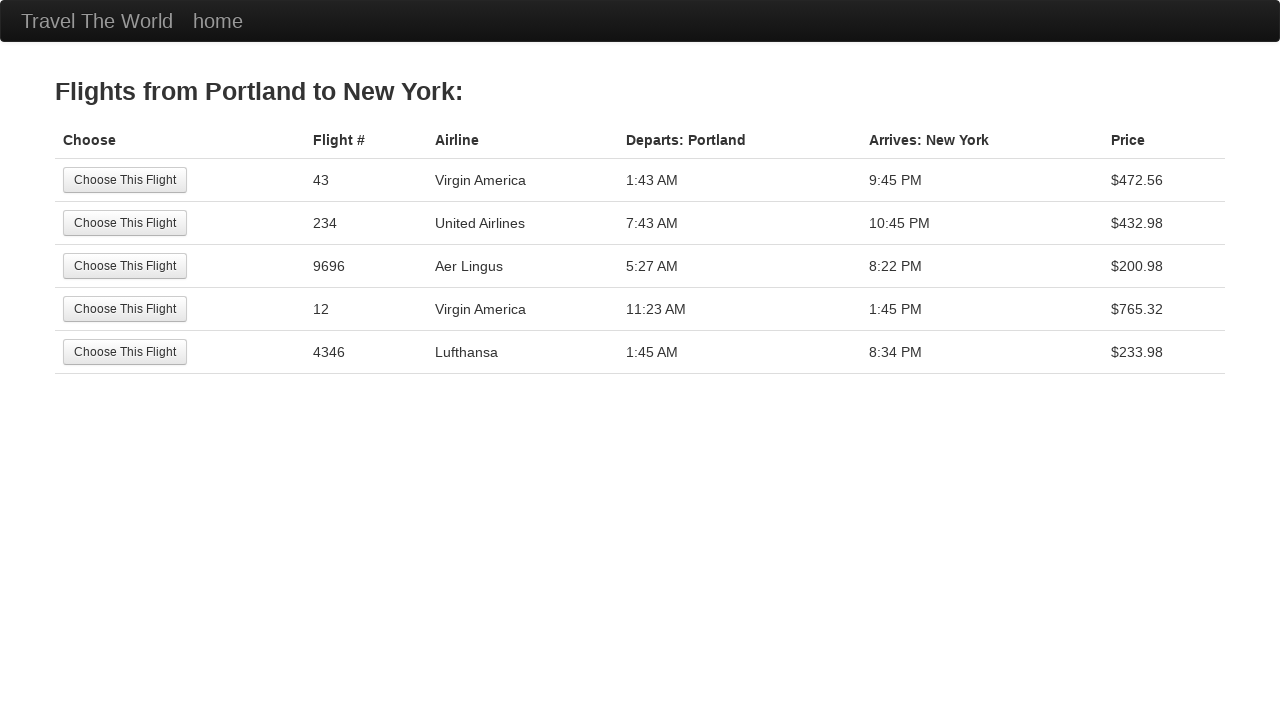

Navigated to flight selection page
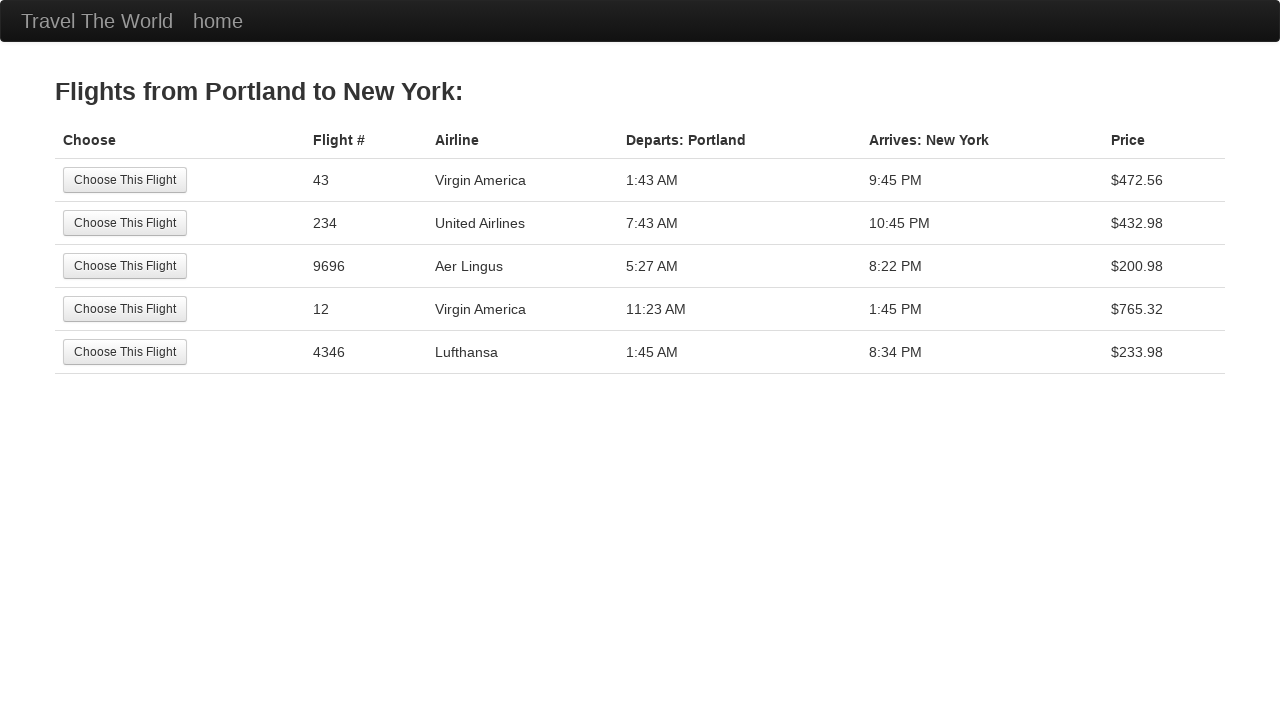

Extracted 5 flight options and their prices
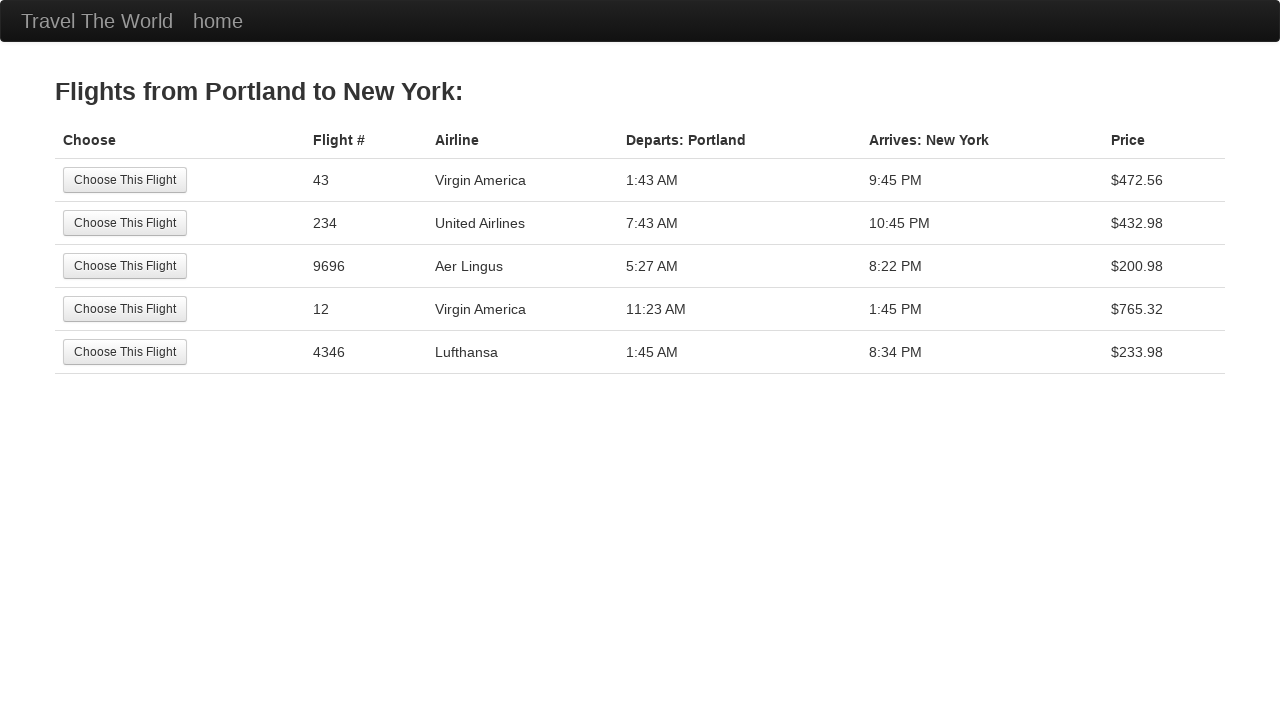

Identified cheapest flight option at $200.98 in row 3
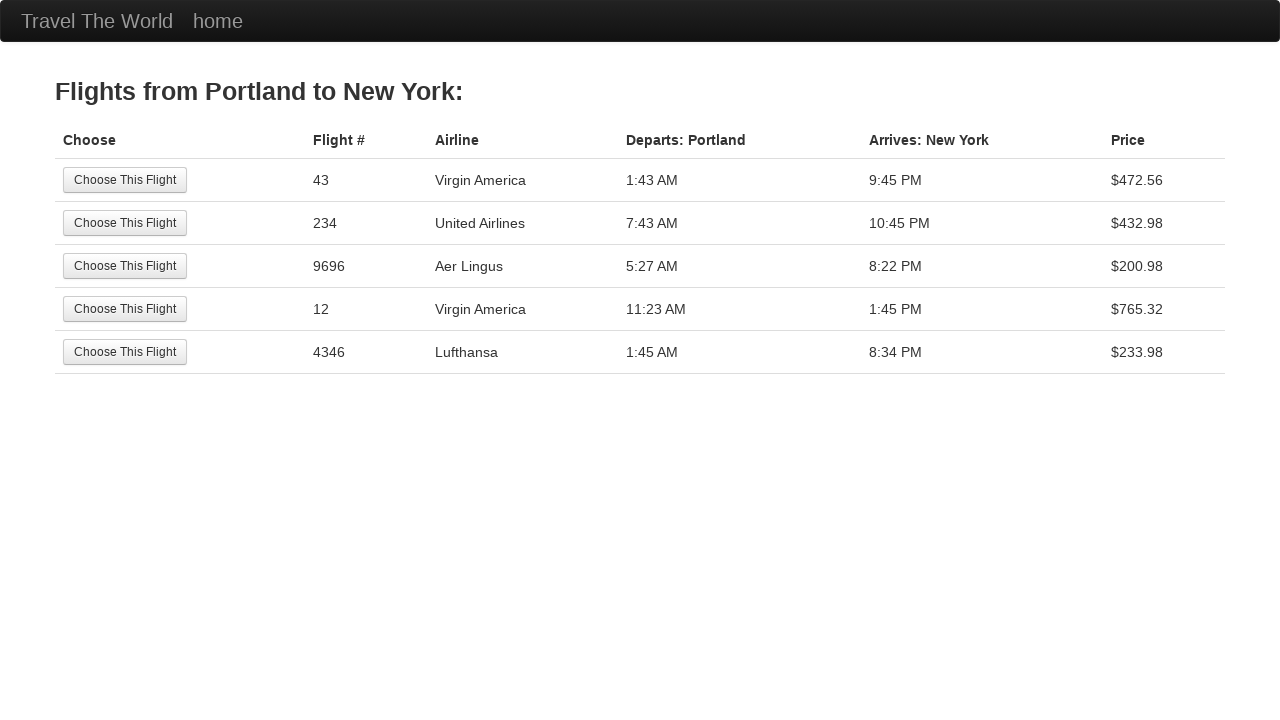

Selected cheapest flight option ($200.98) at (125, 266) on //table/tbody/tr[3]/td[1]/input[@value='Choose This Flight']
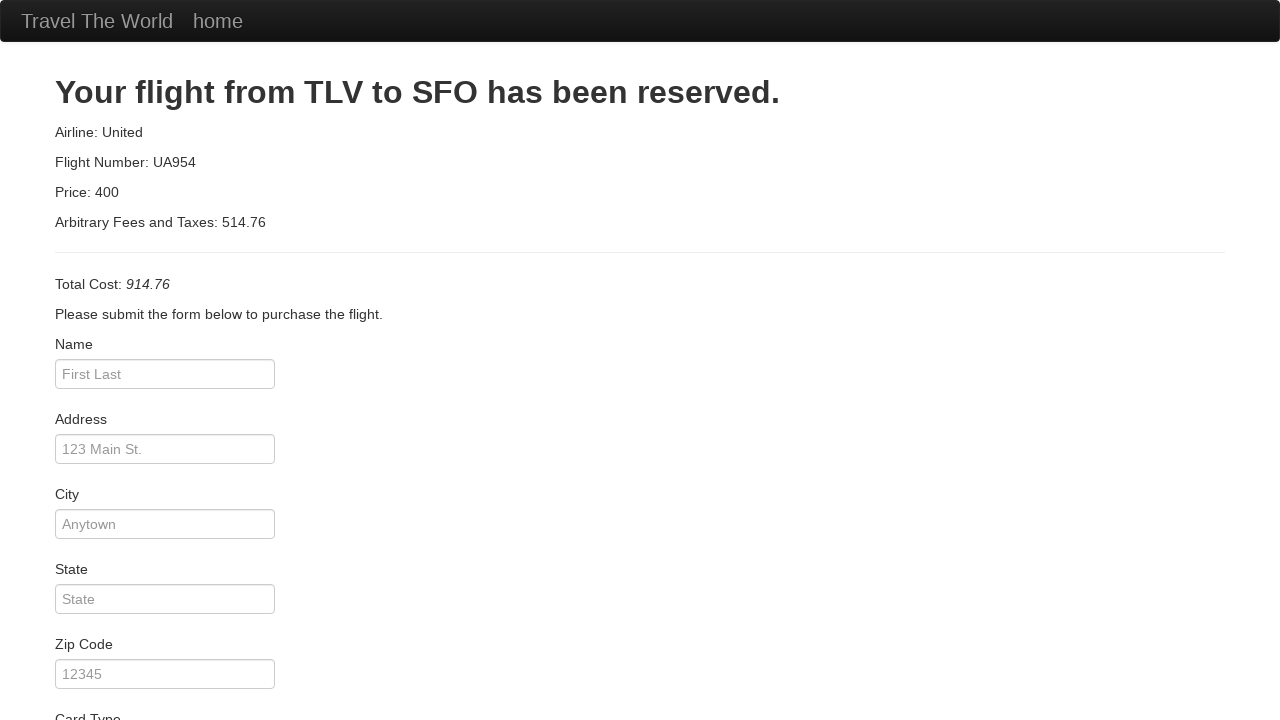

Navigated to purchase details page
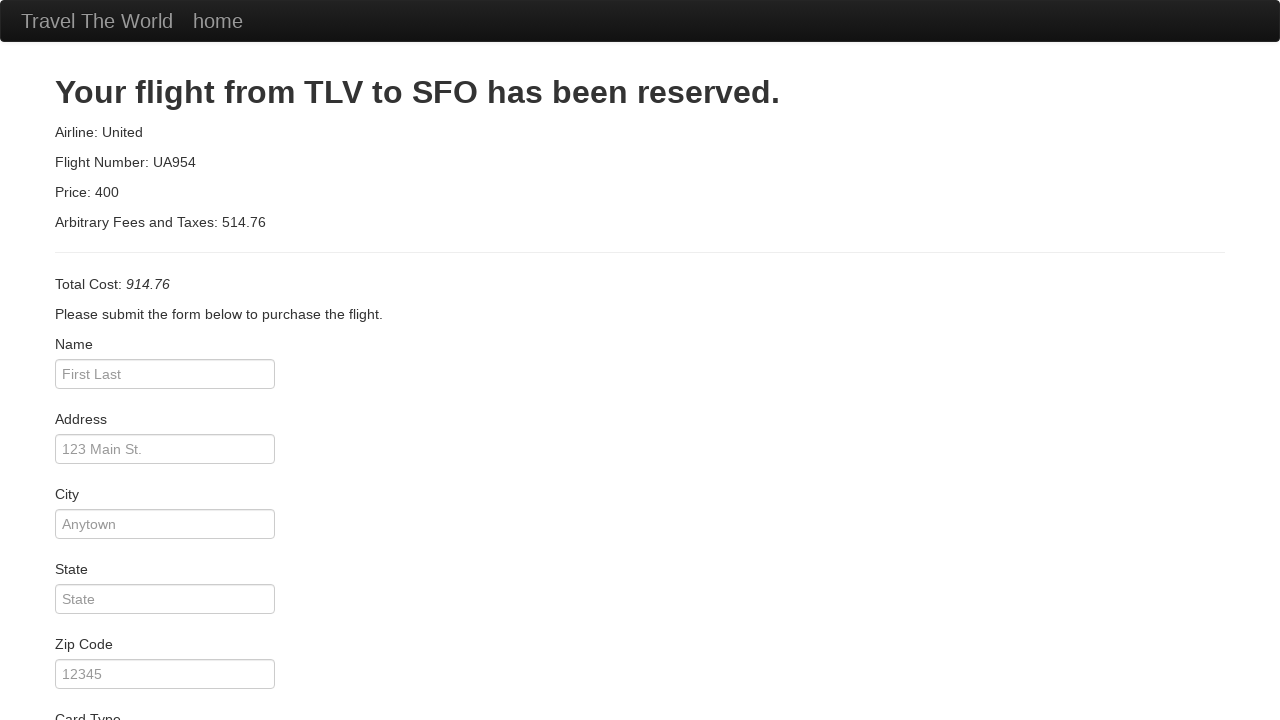

Checked 'Remember me' checkbox at (62, 656) on input[name='rememberMe']
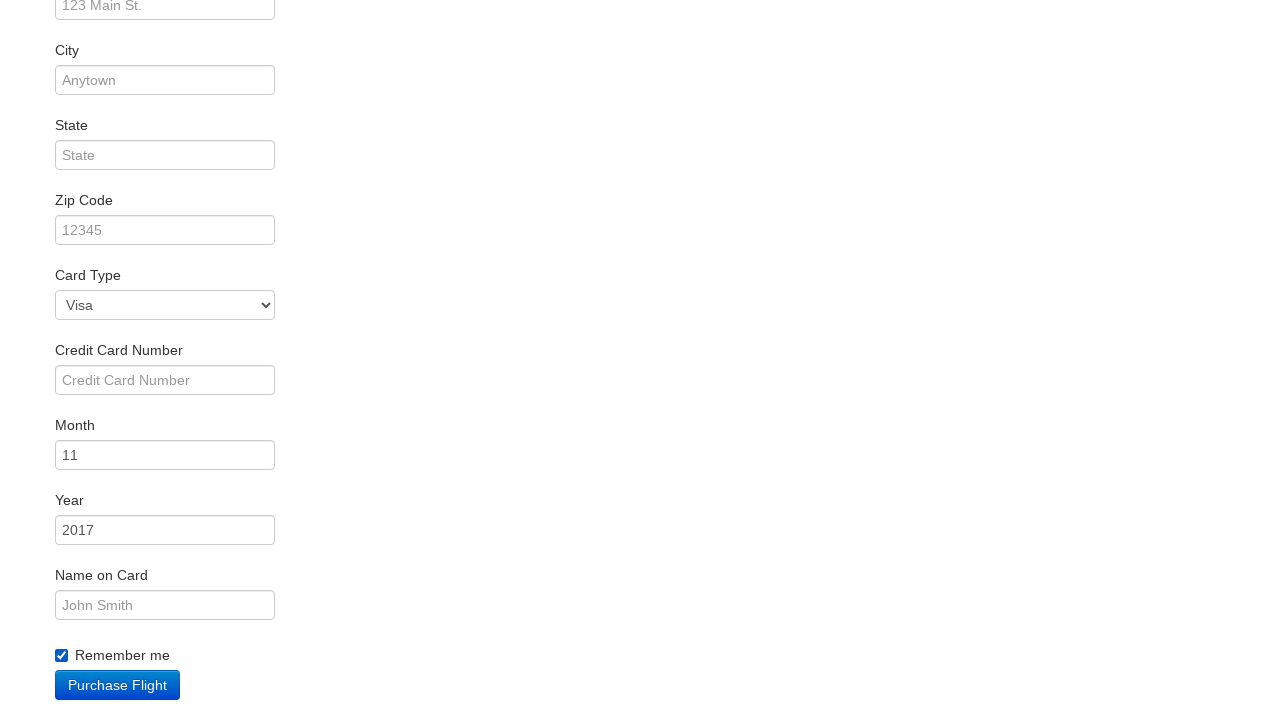

Clicked Purchase Flight button to complete booking at (118, 685) on input[value='Purchase Flight']
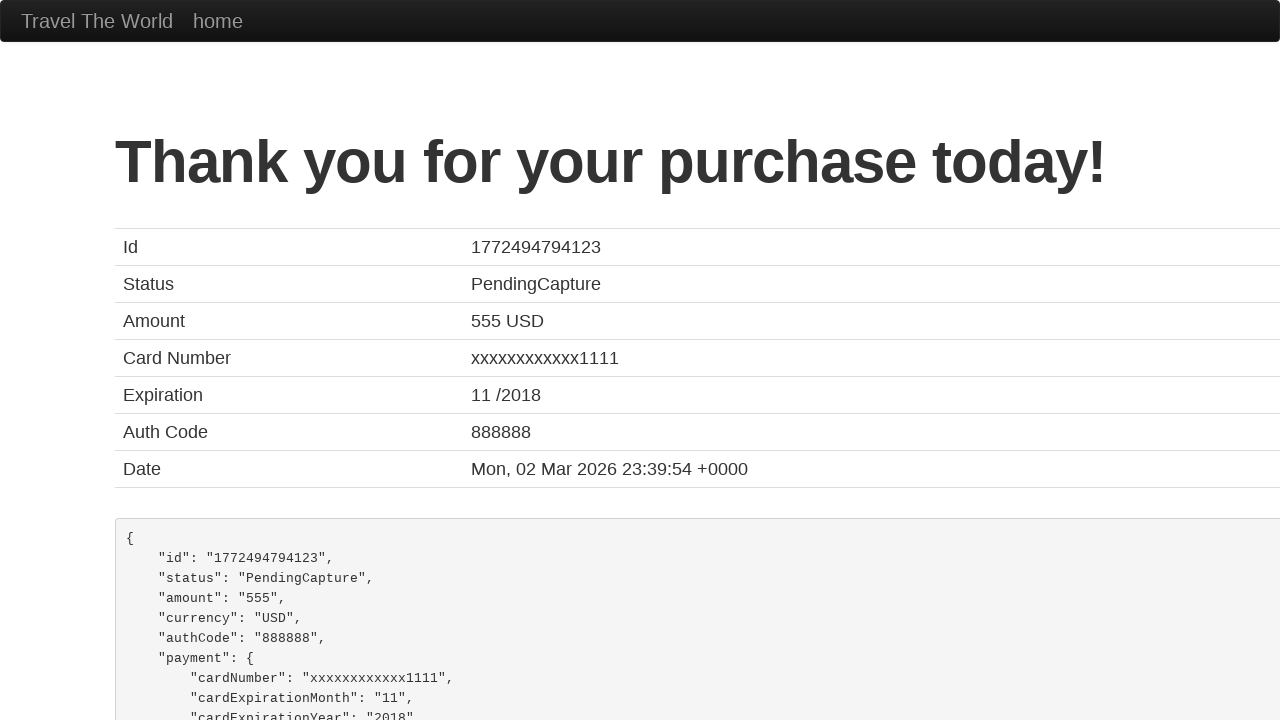

Navigated to confirmation page
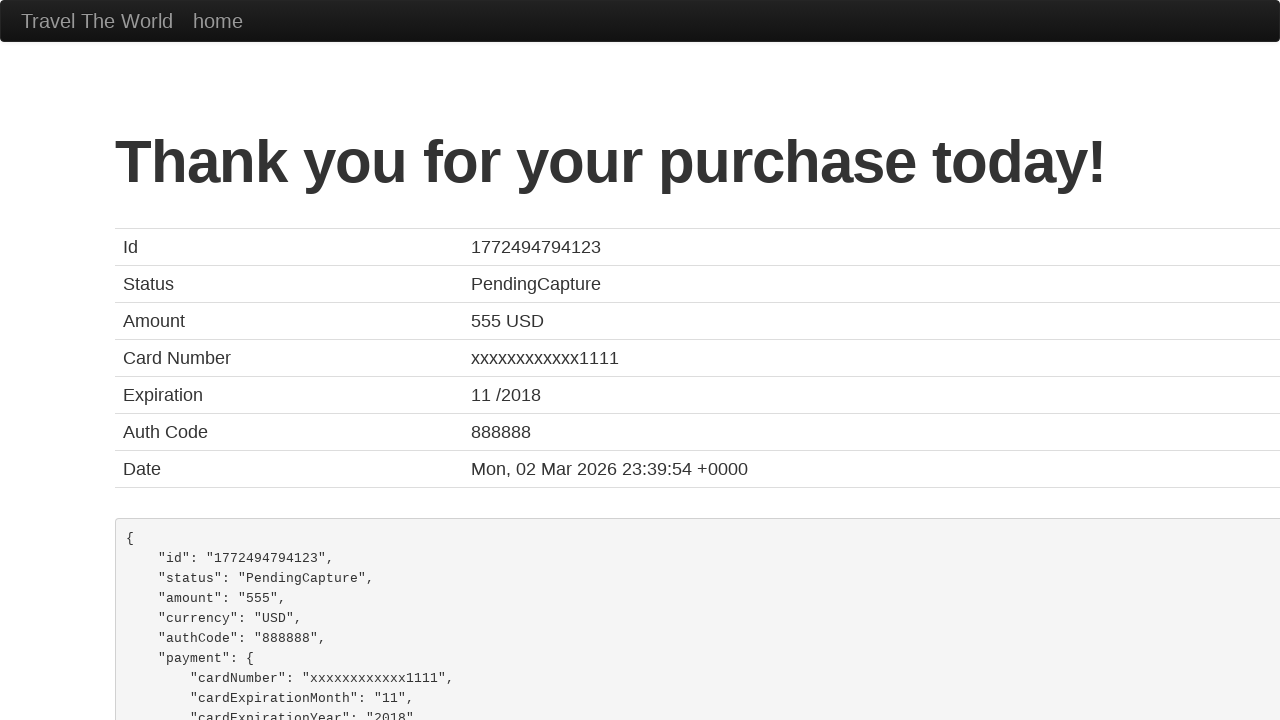

Verified booking confirmation message displayed
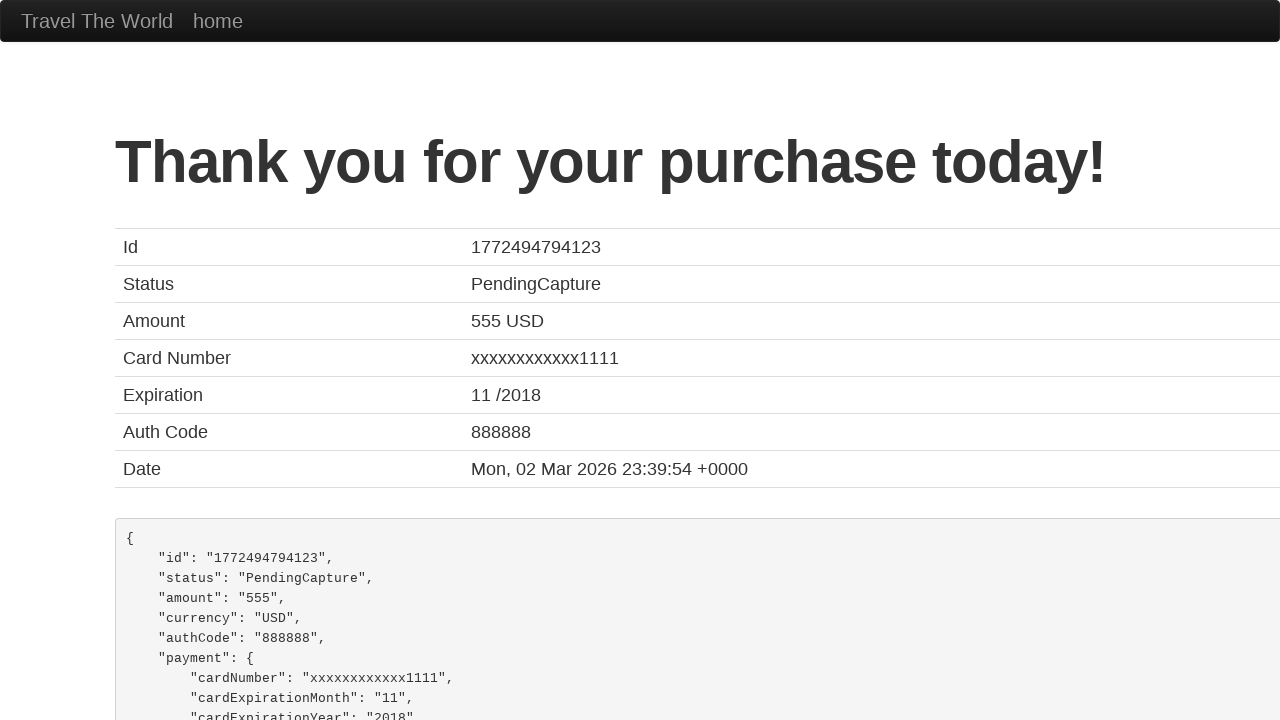

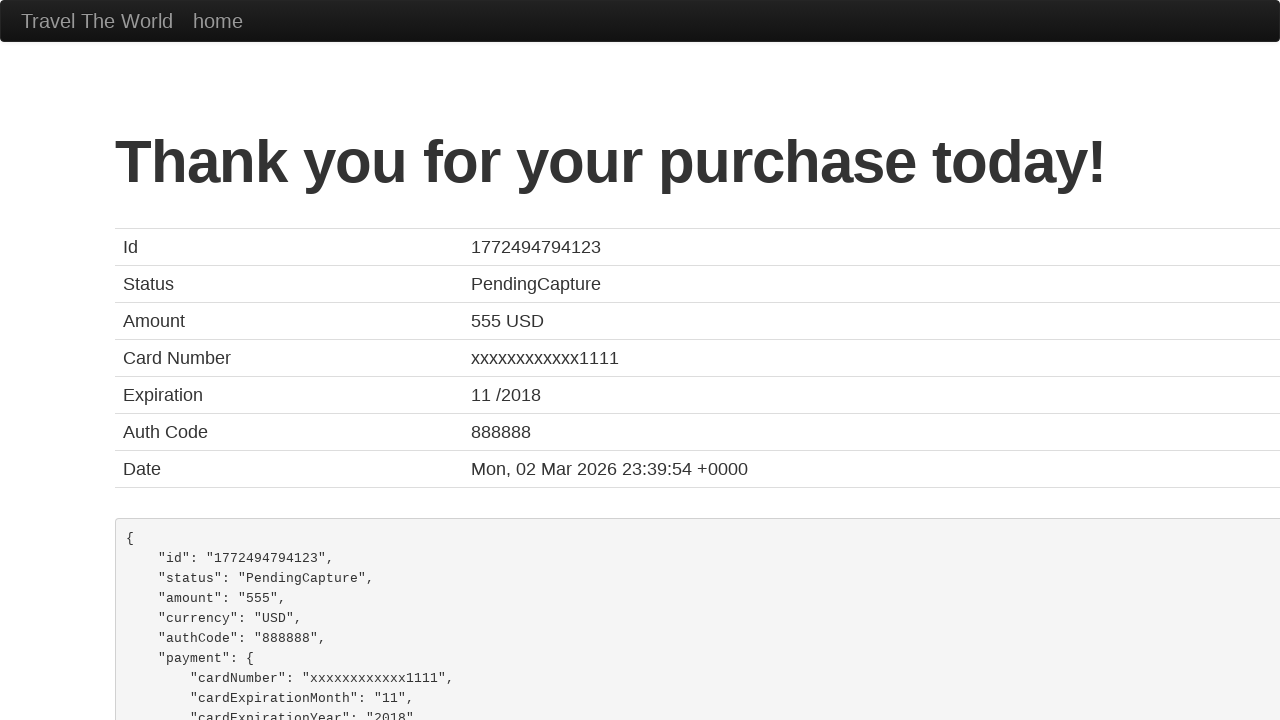